Tests force clicking on an element using JavaScript click

Starting URL: https://gravitymvctestapplication.azurewebsites.net/

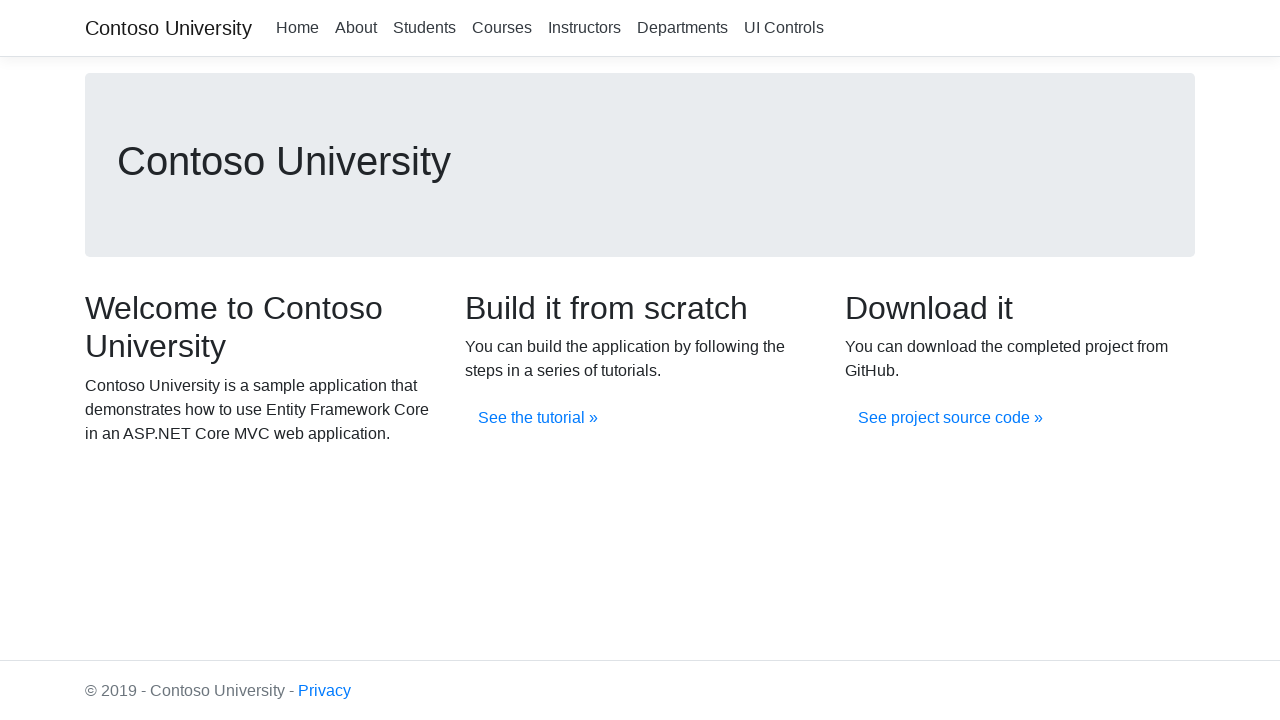

Force clicked on Students link using JavaScript click at (424, 28) on //a[.='Students']
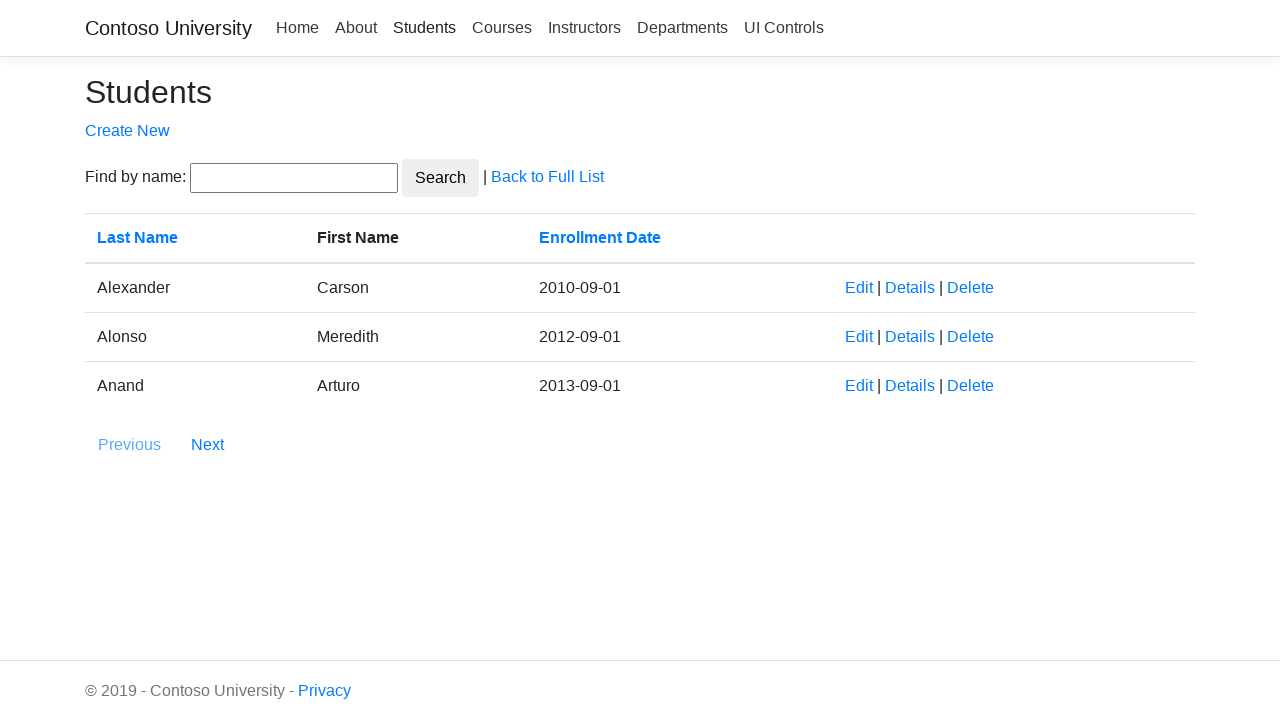

Waited for page to reach networkidle state after navigation
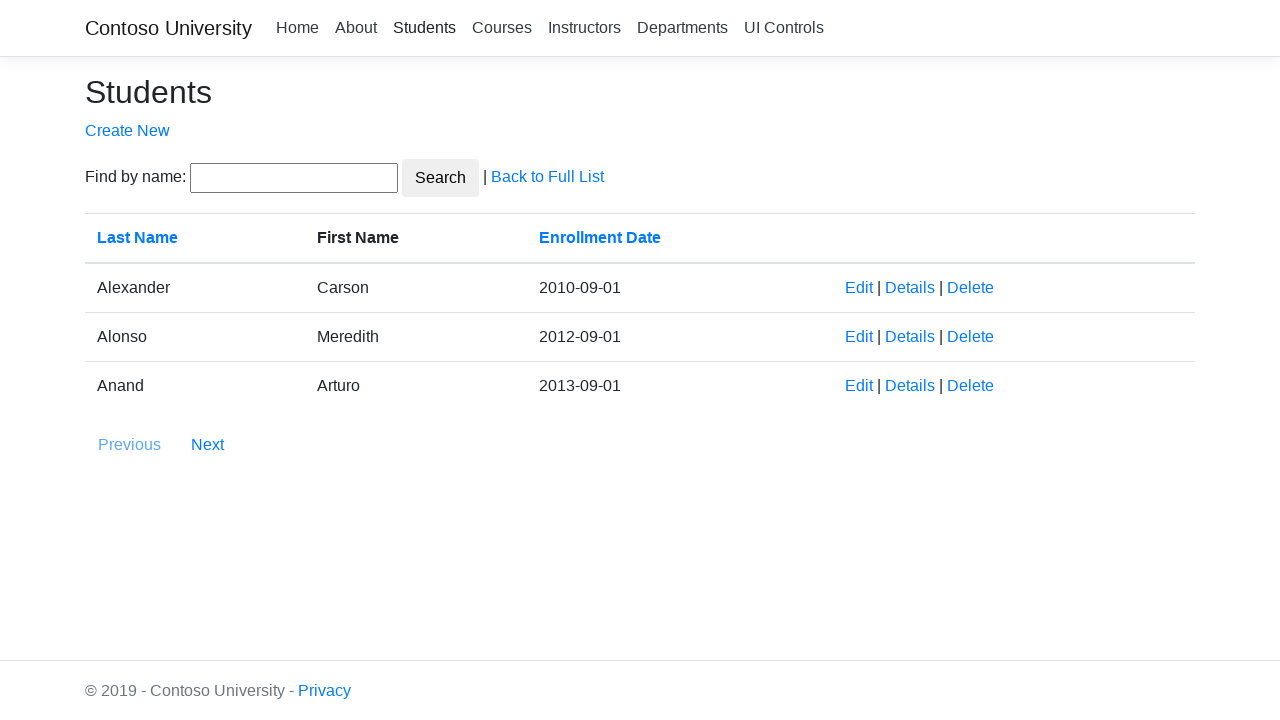

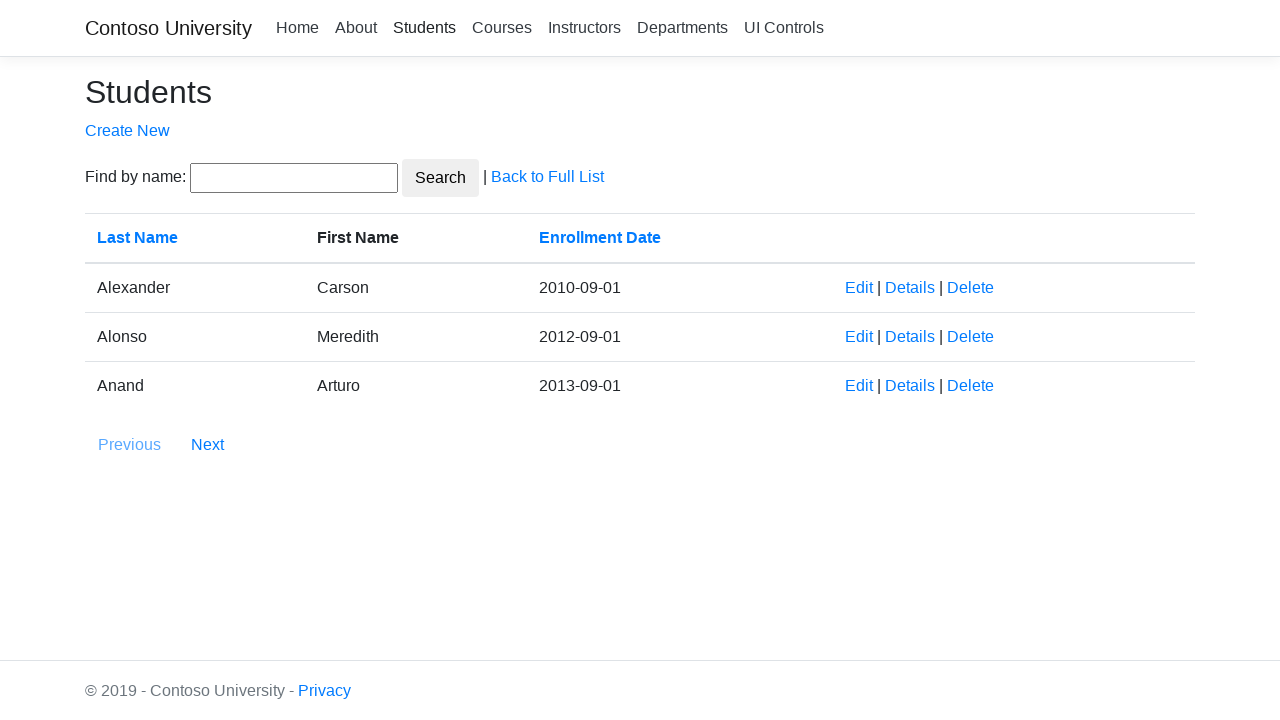